Tests product browsing flow on Suning e-commerce site by searching for computers, clicking on a product listing, switching to the product detail tab, and interacting with a product action button.

Starting URL: https://www.suning.com/

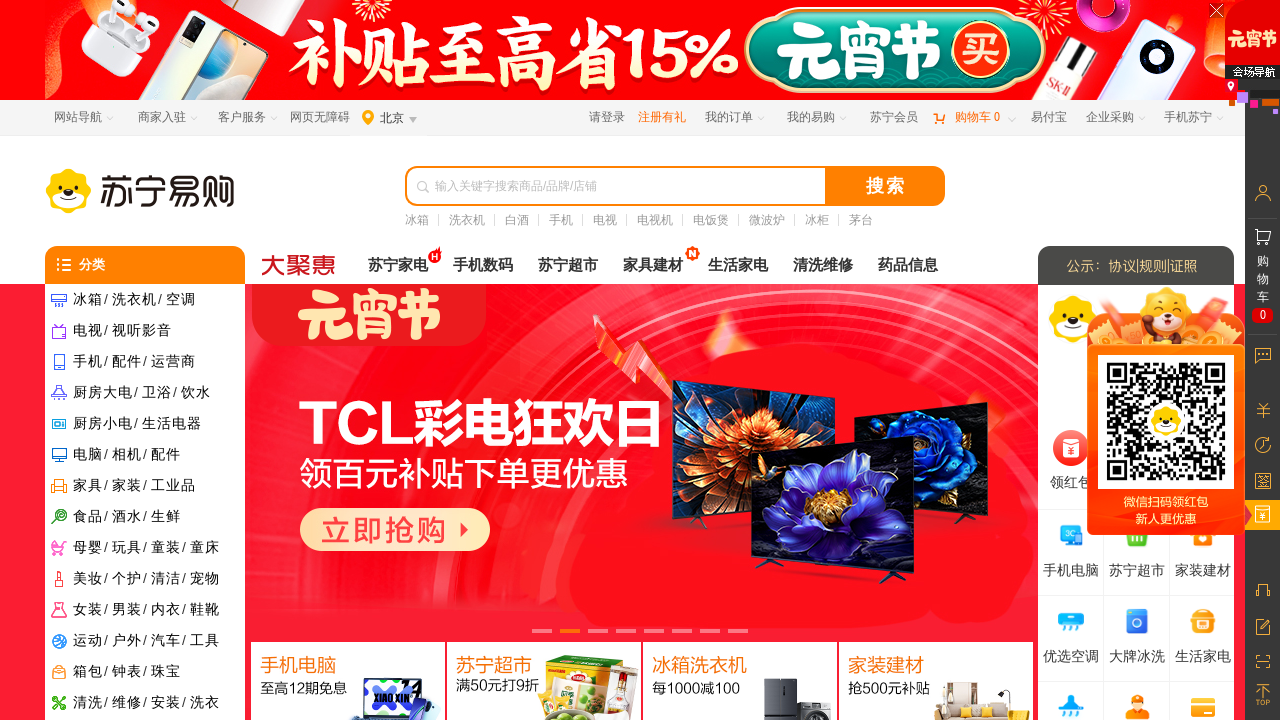

Filled search field with '电脑' (computers) on #searchKeywords
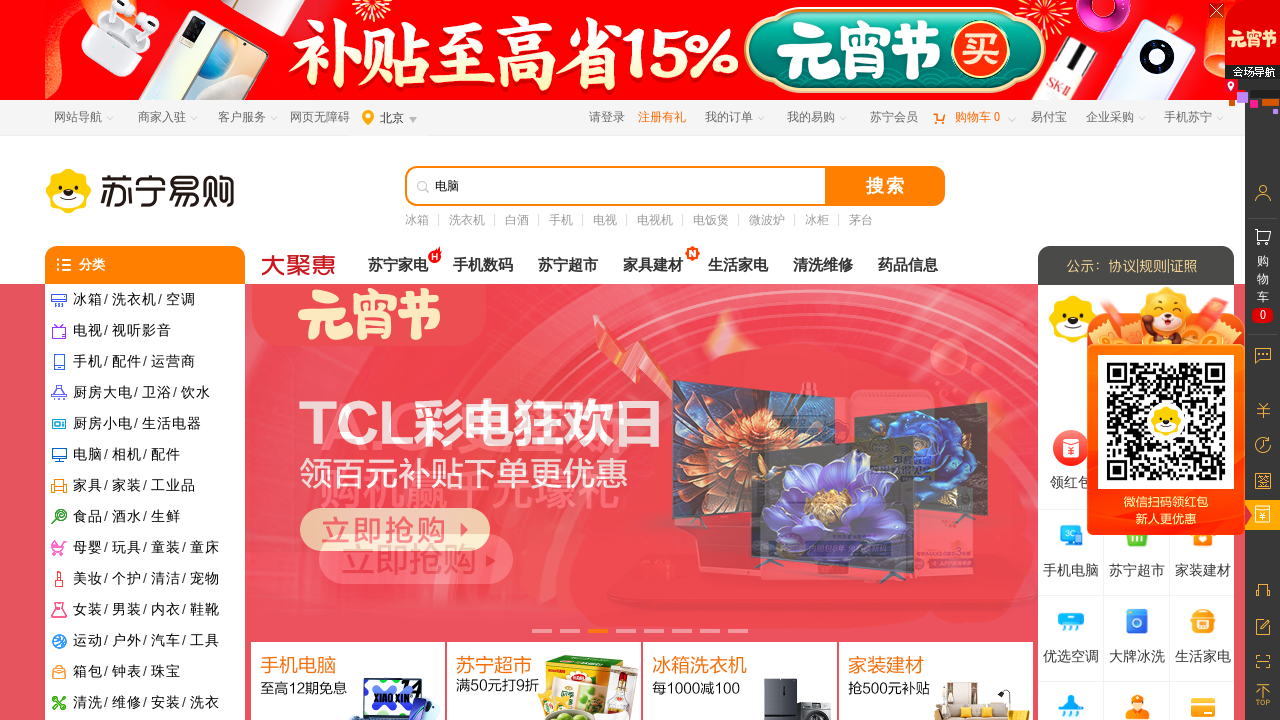

Clicked search submit button at (885, 186) on #searchSubmit
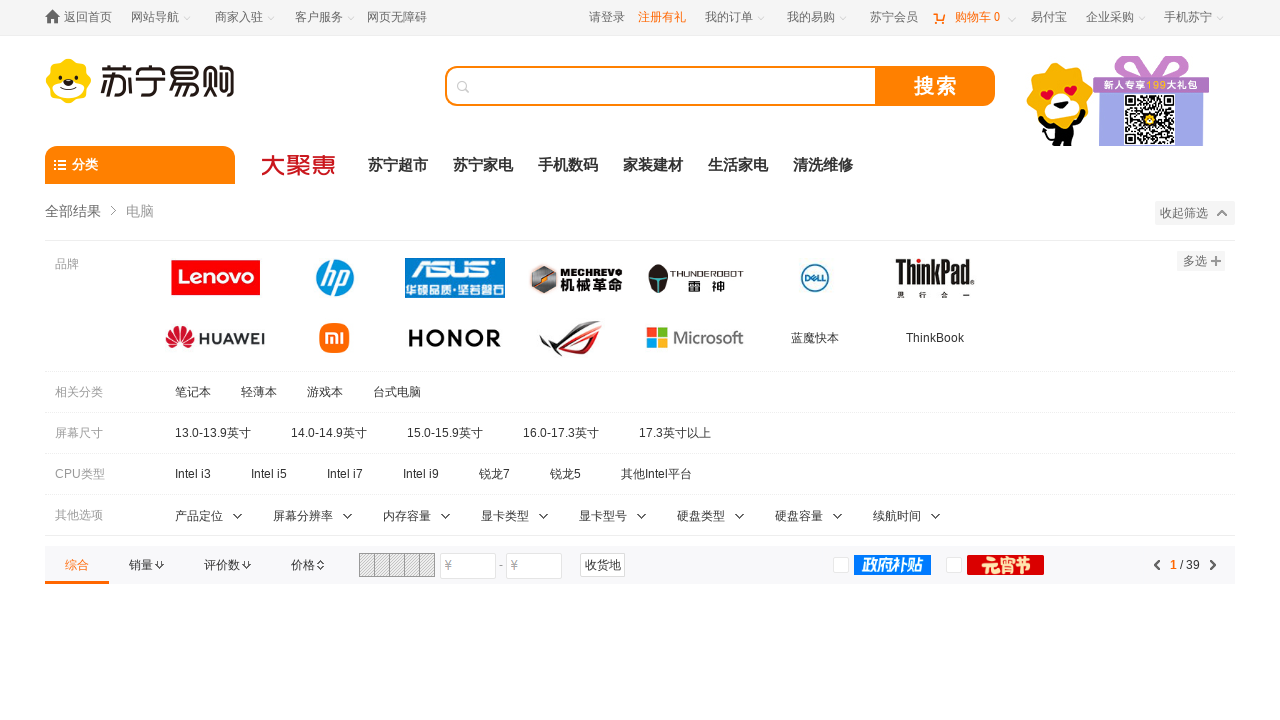

Search results loaded (networkidle)
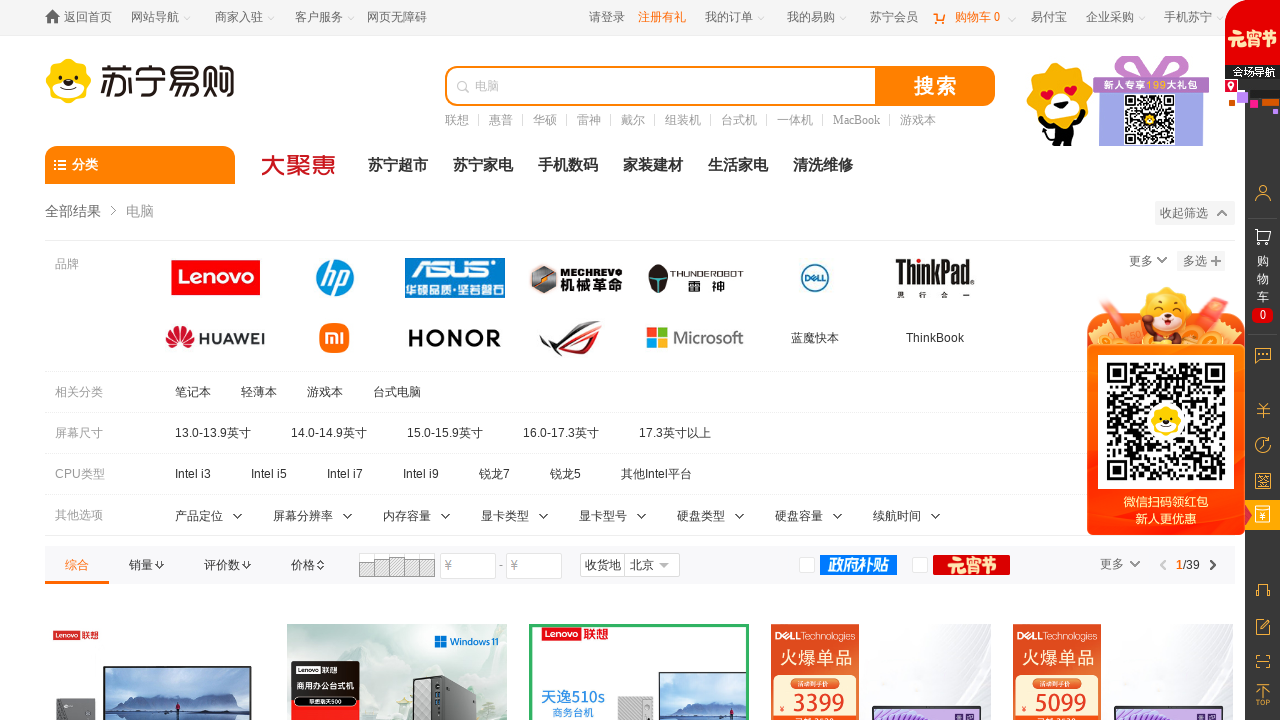

Clicked on the first product listing at (155, 610) on div.product-box >> nth=0 >> a
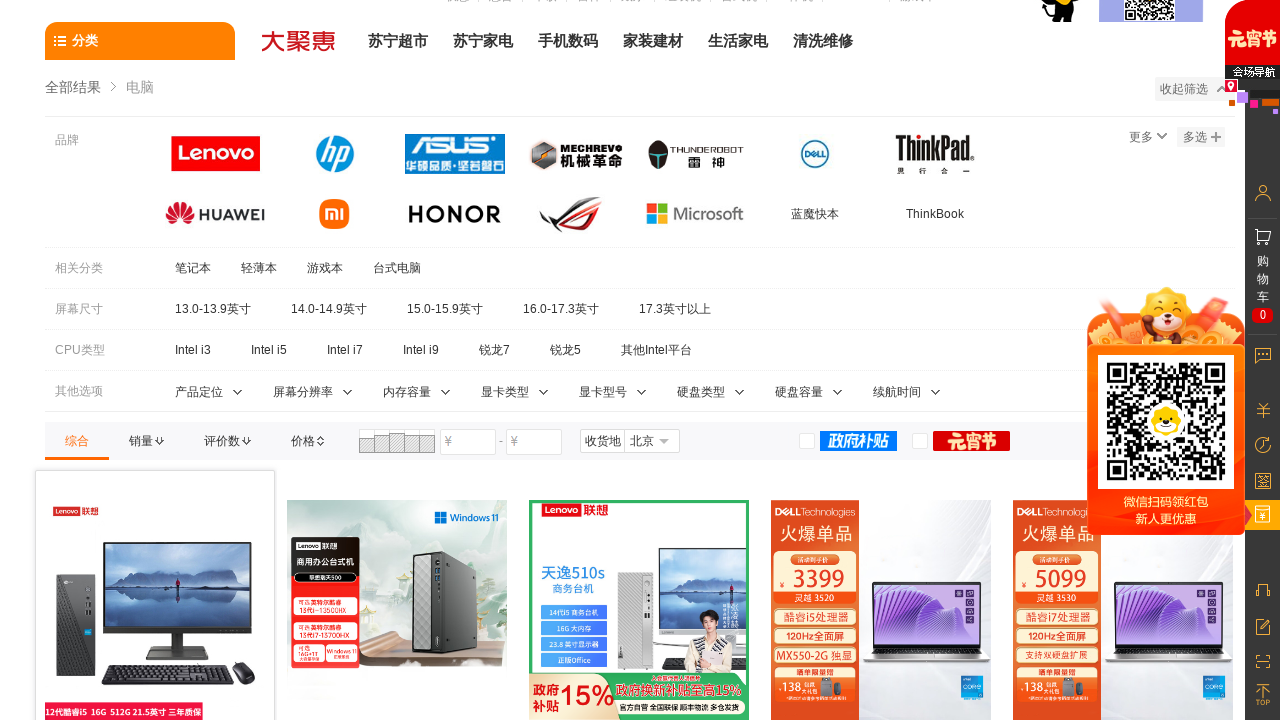

New product detail page/tab opened
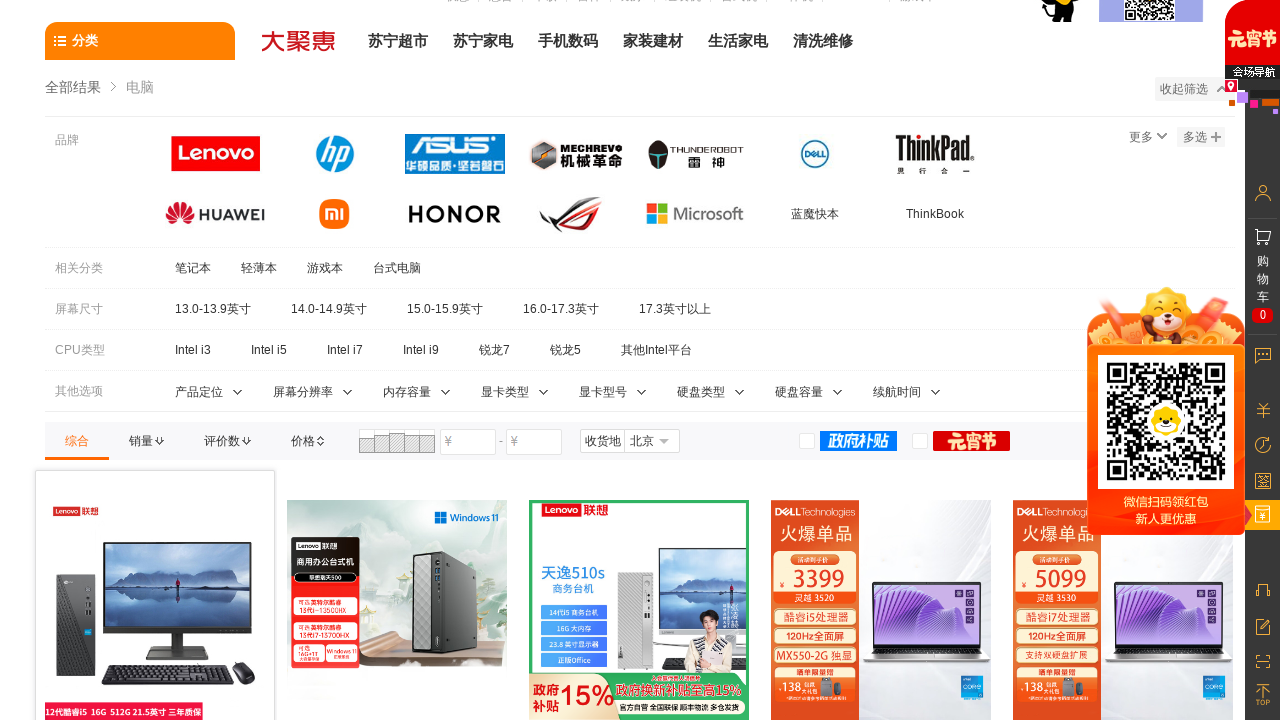

Product detail page loaded (domcontentloaded)
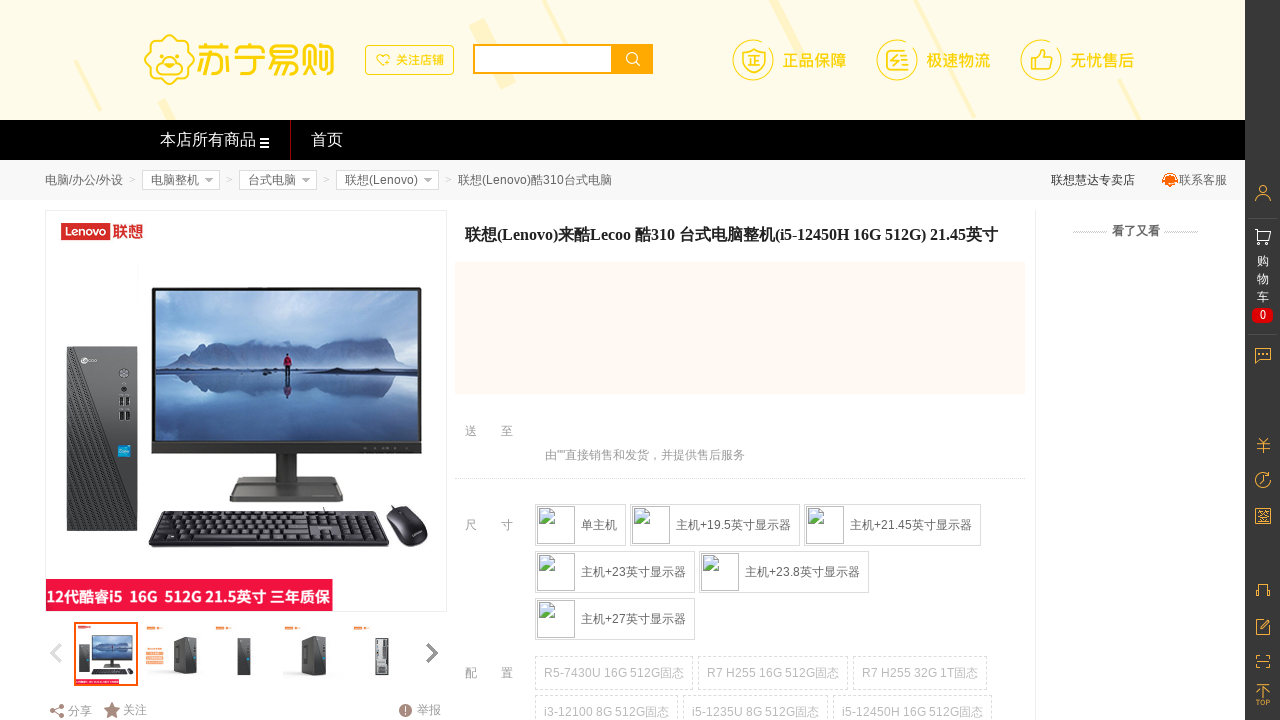

Product action button selector found
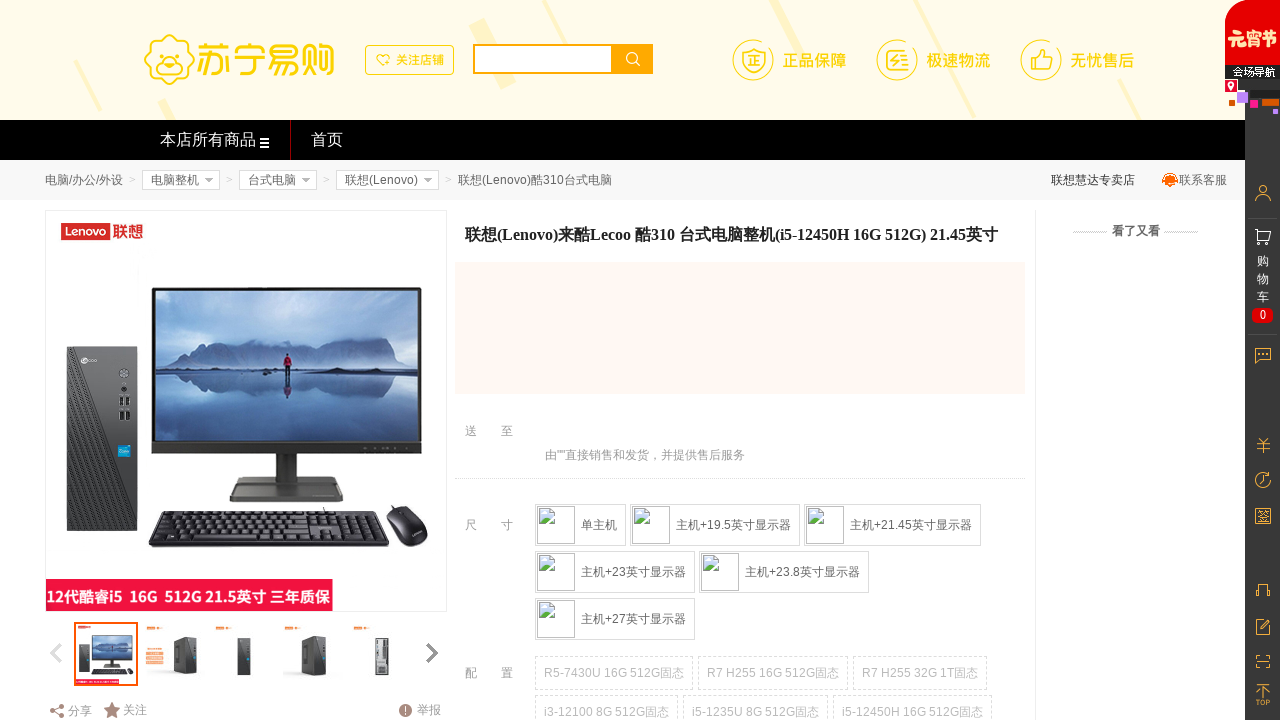

Clicked product action button (buy/add to cart) at (974, 18) on a.btn-buy, a.add-cart, a[class*='buy'], a[class*='cart']
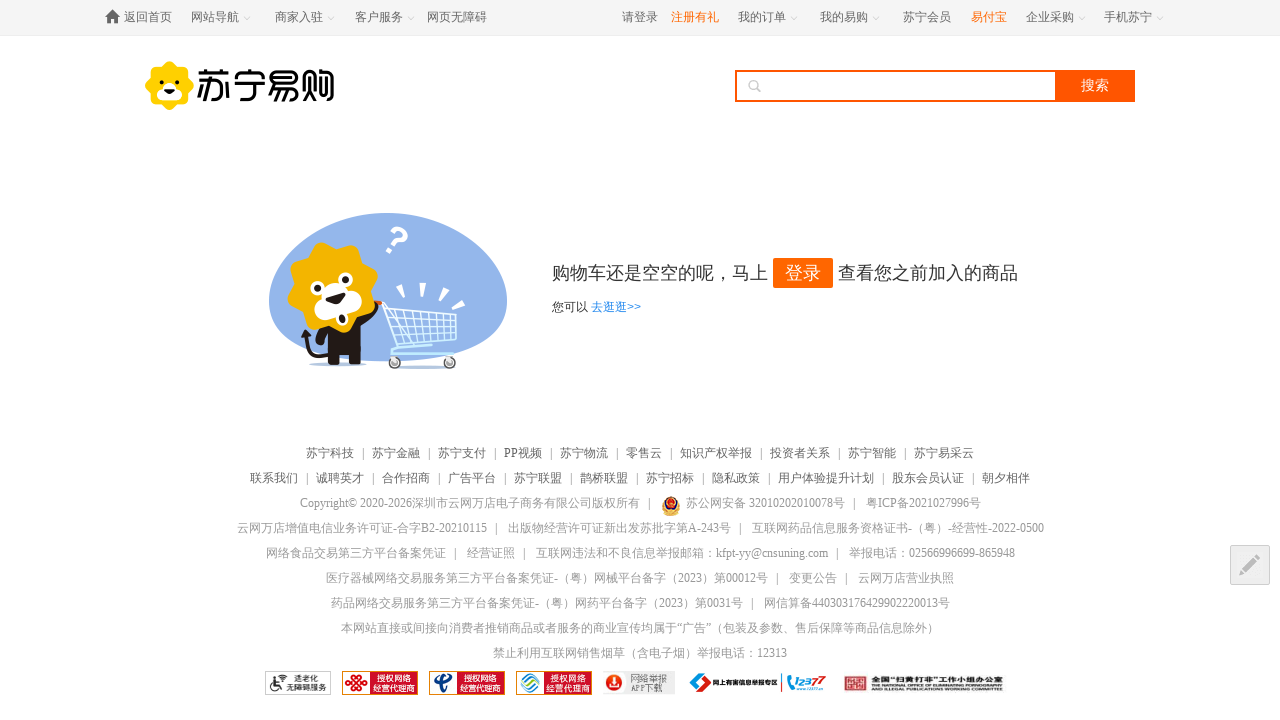

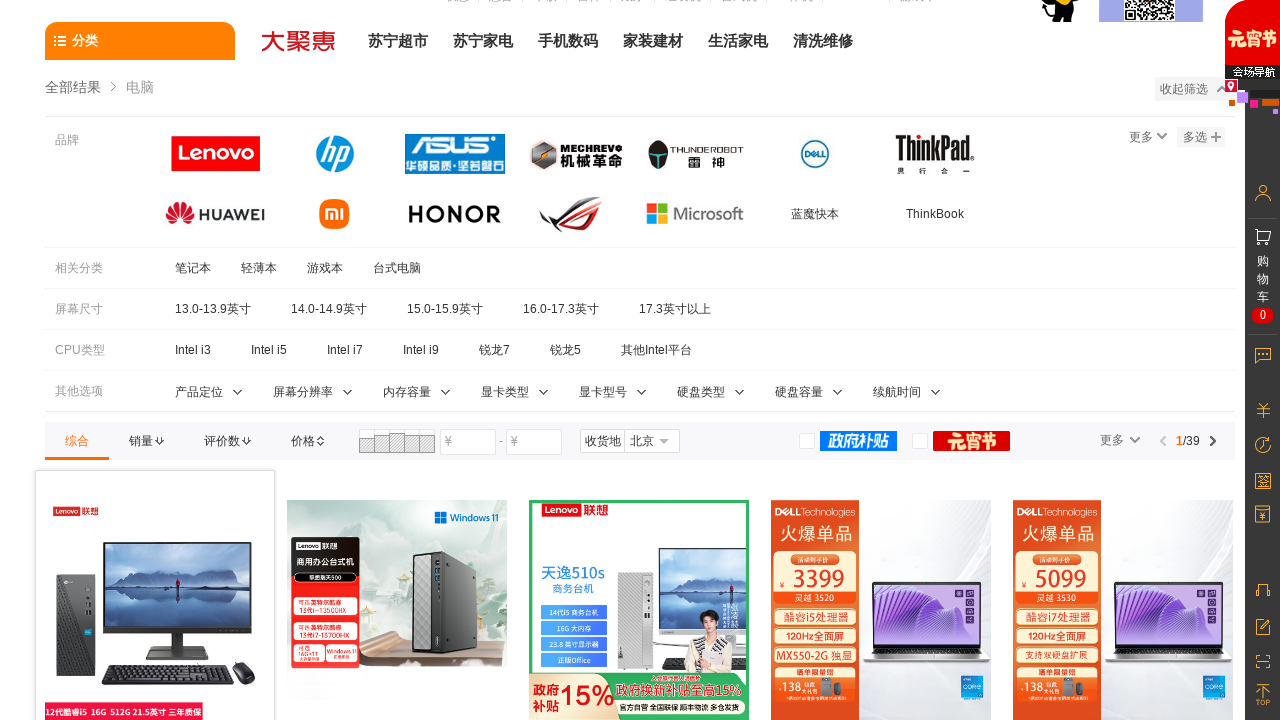